Tests that the cvoxdesign.com homepage loads successfully by verifying the page status, title, logo visibility, navigation, headers, and social bar elements are present.

Starting URL: https://cvoxdesign.com/

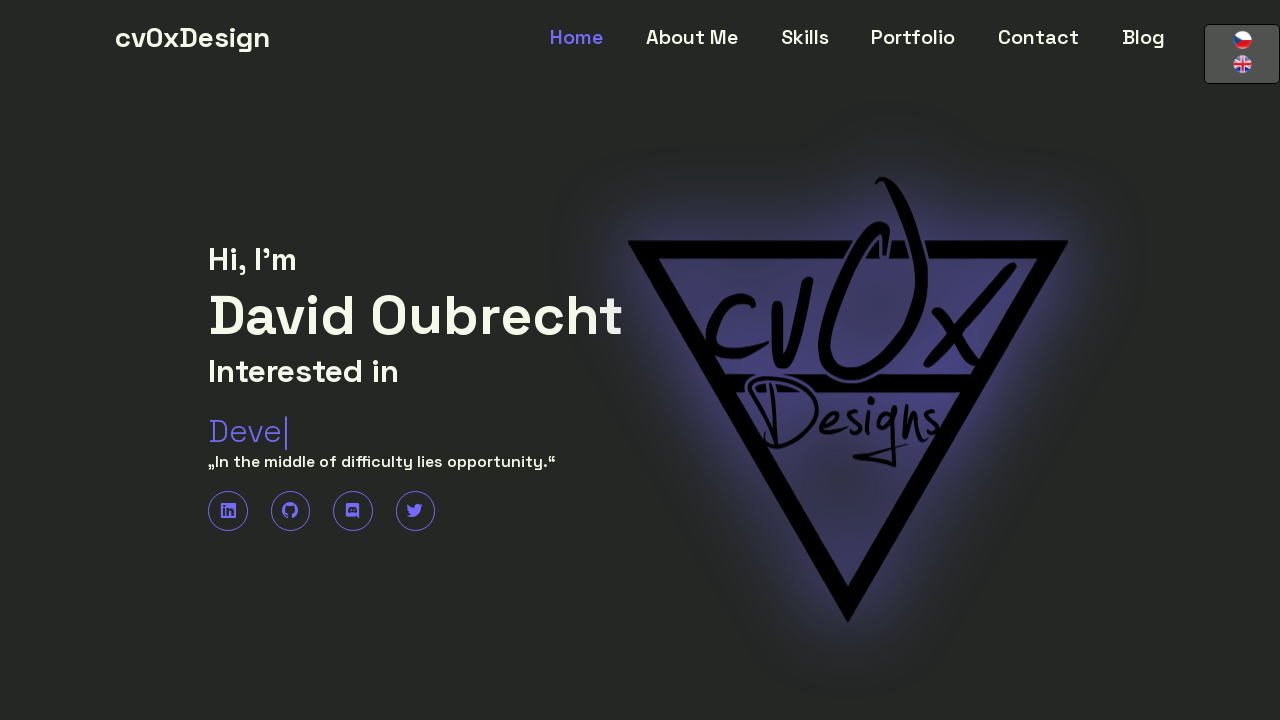

Navigated to cvoxdesign.com homepage
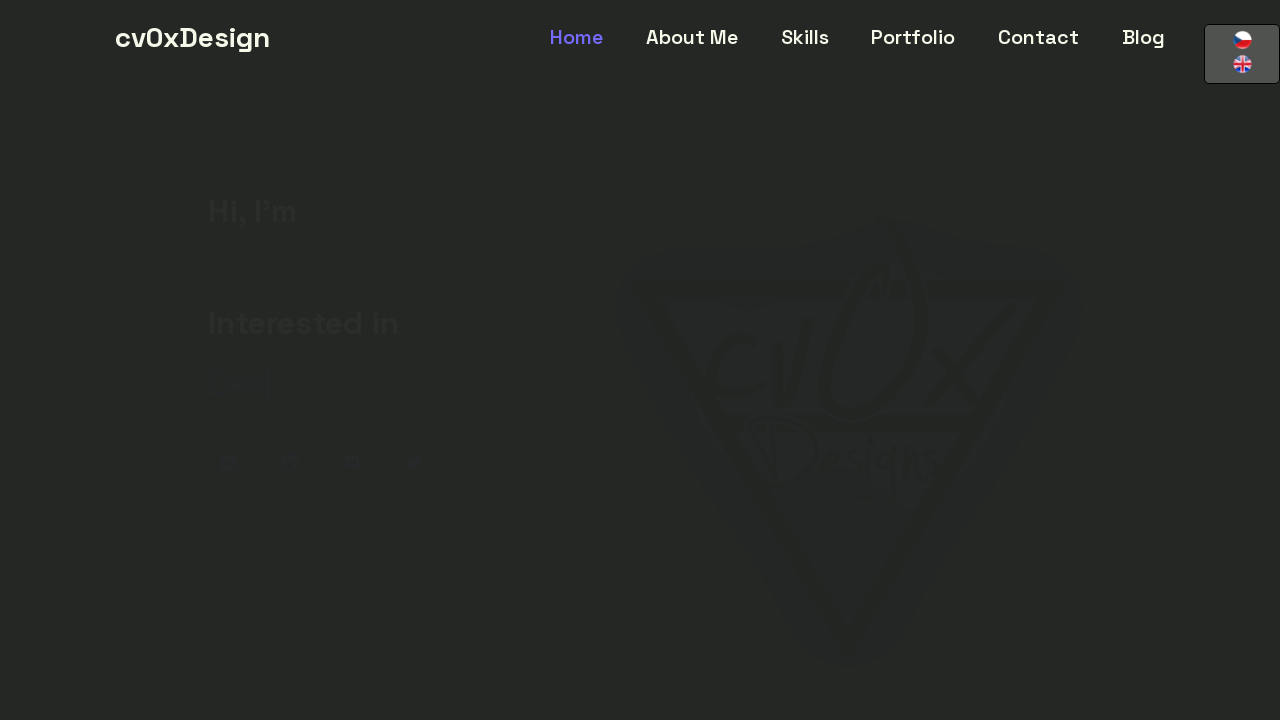

Verified page status is successful
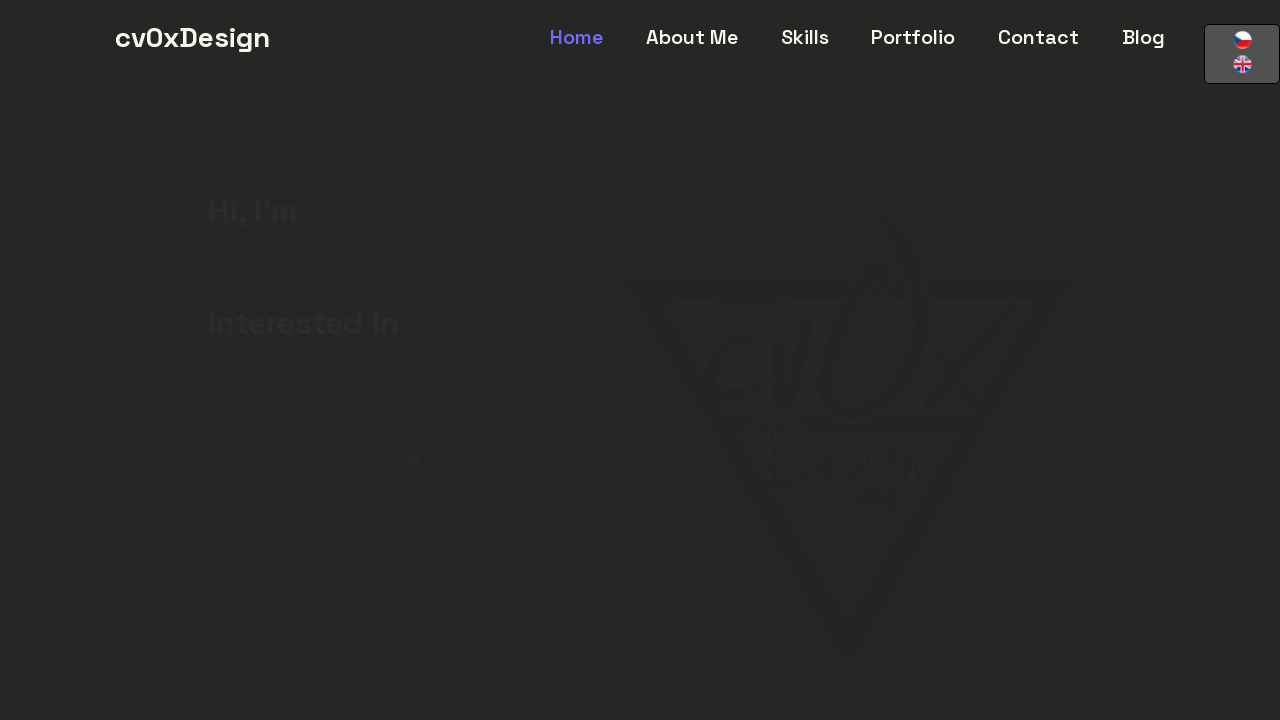

Retrieved page title
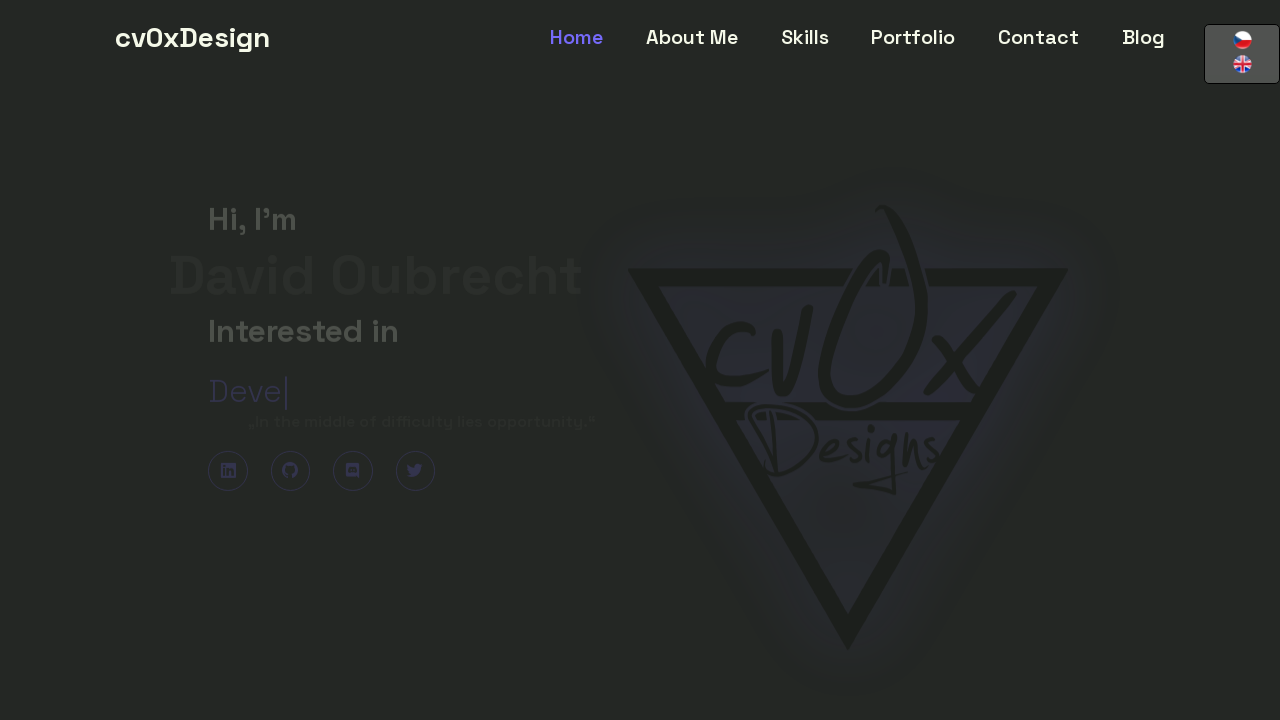

Logo element is visible on page
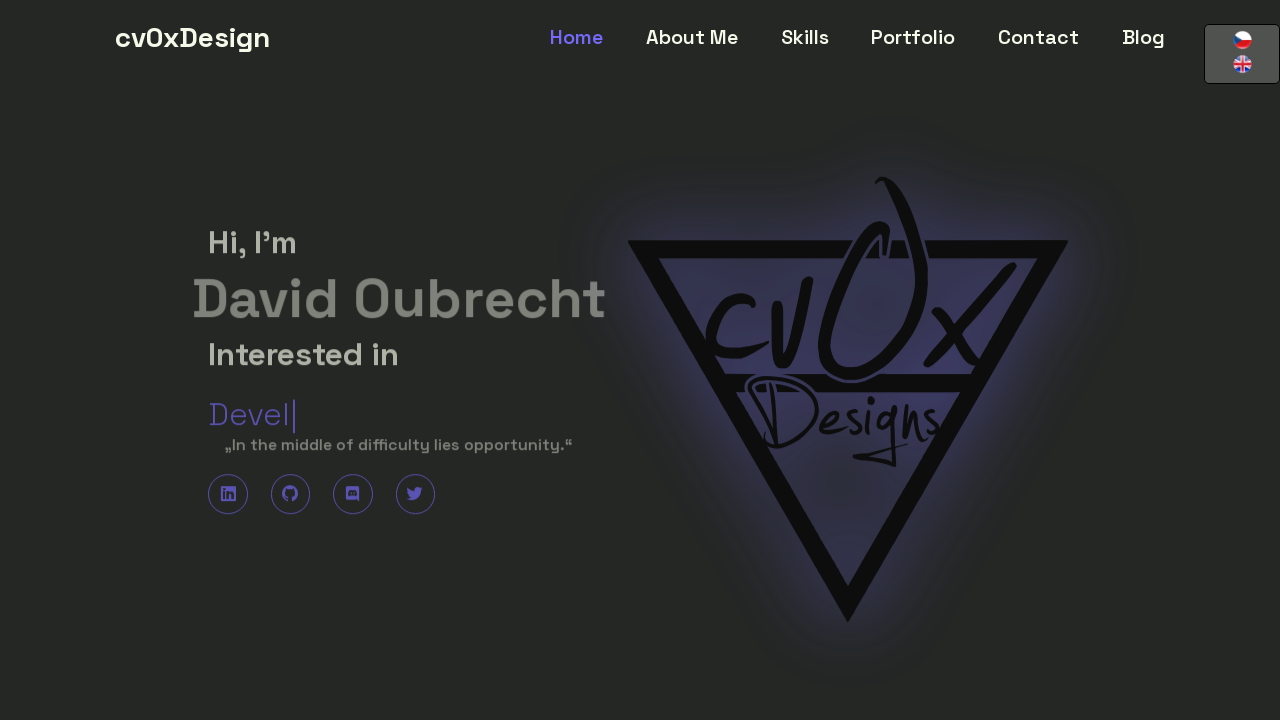

Verified navigation is visible
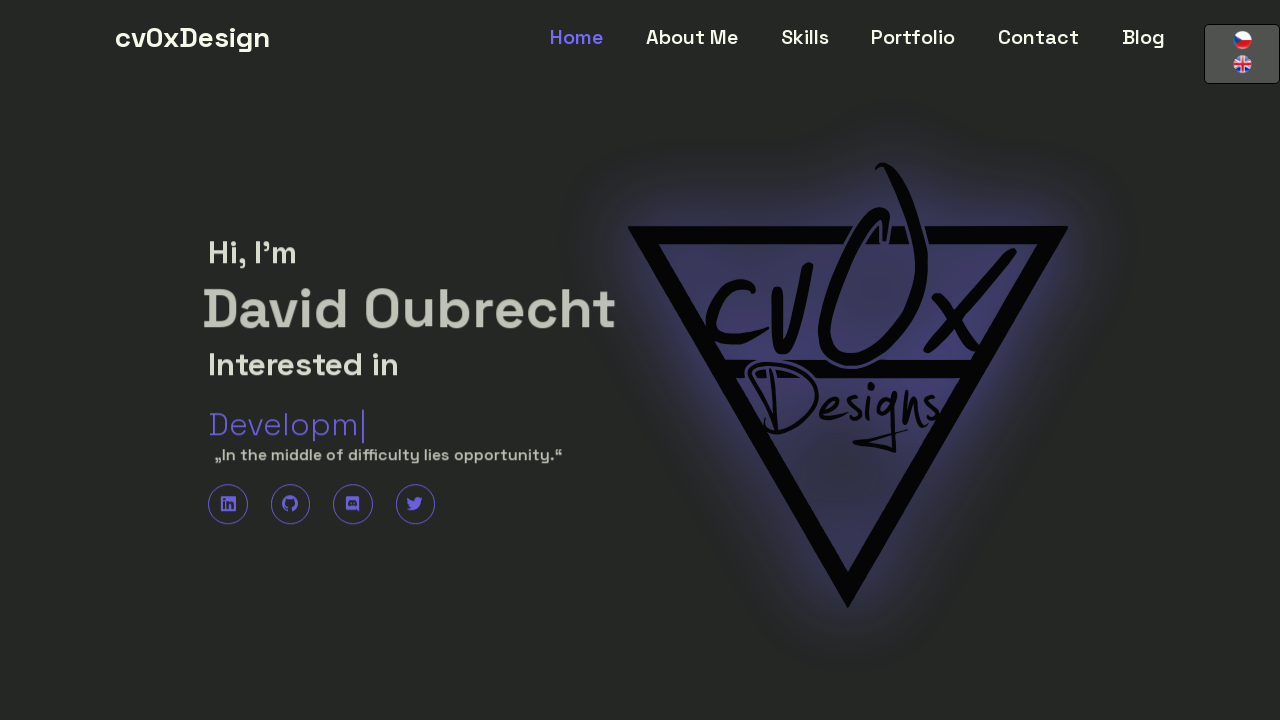

Verified h1 header is visible
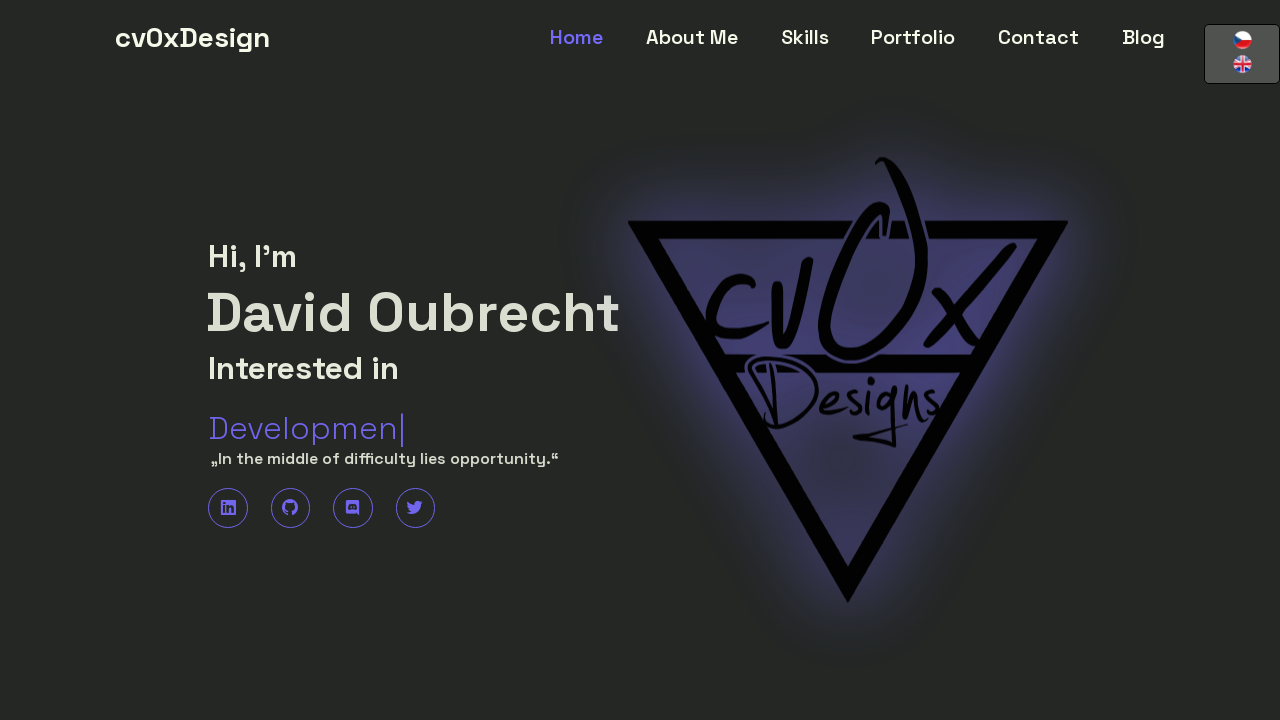

Verified h3 header is visible
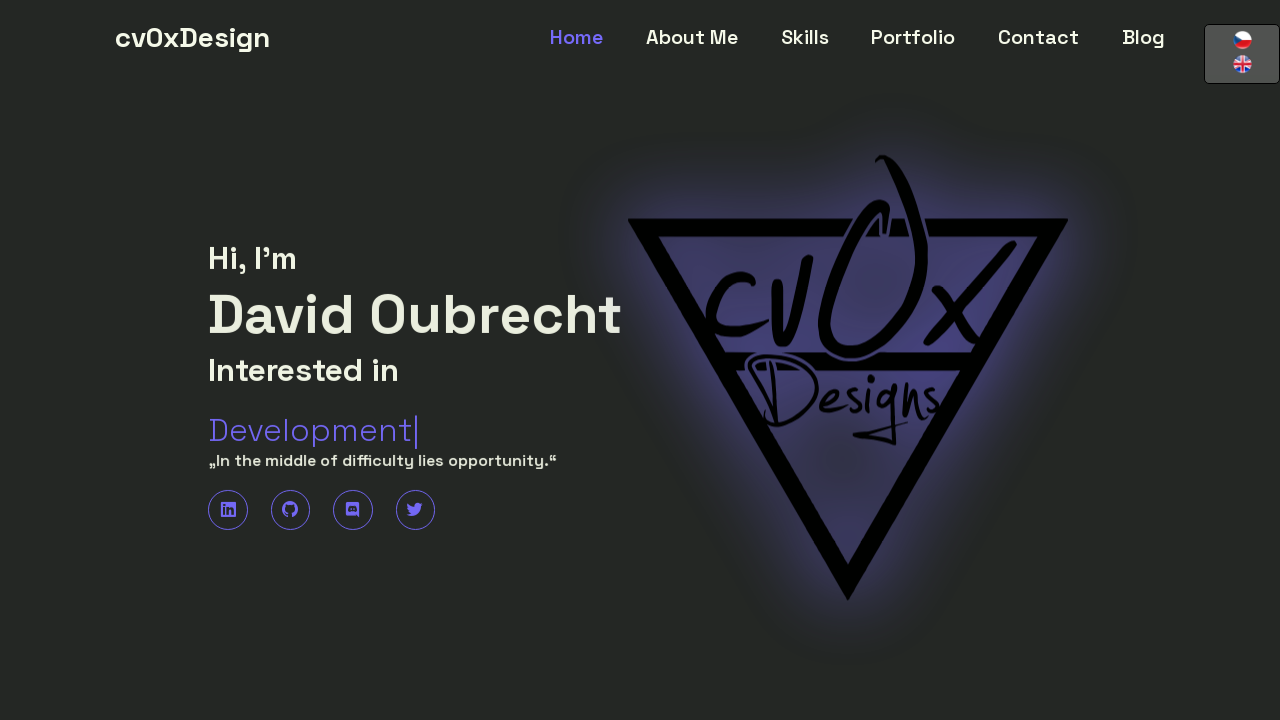

Verified social bar is visible
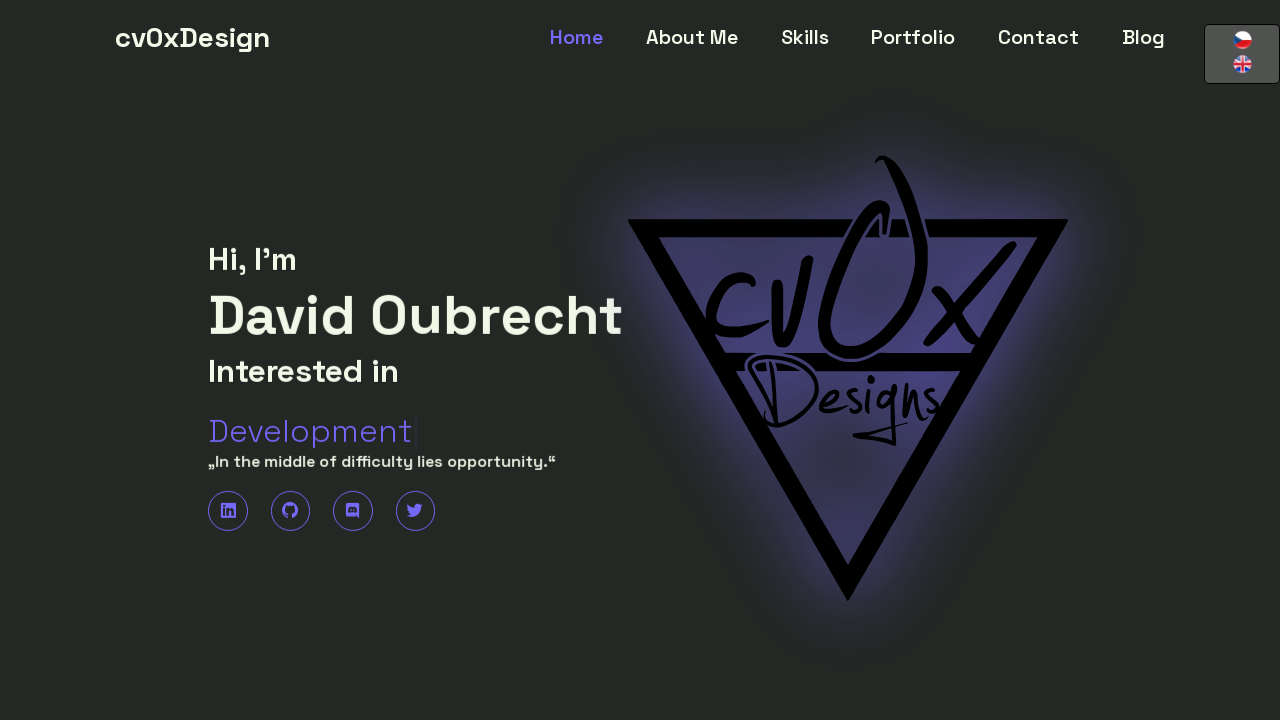

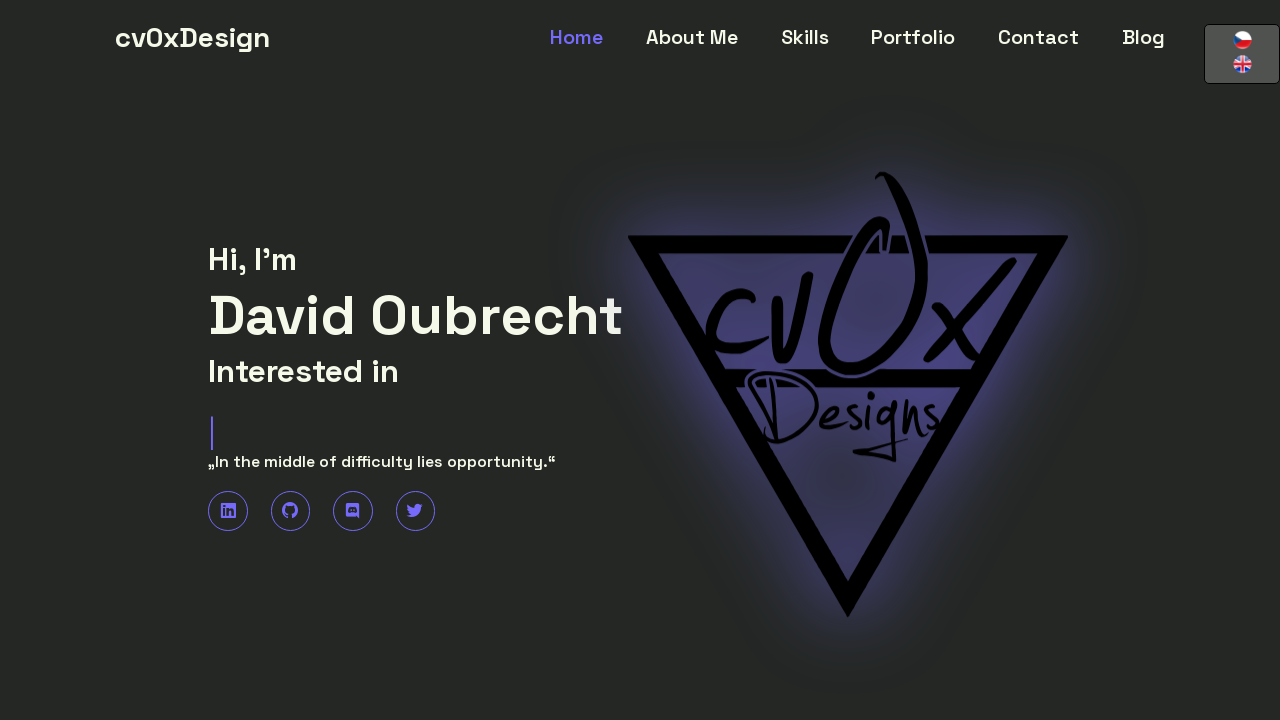